Tests window handling by clicking a link that opens a new window, switching to it, and verifying the title

Starting URL: https://practice.cydeo.com/windows

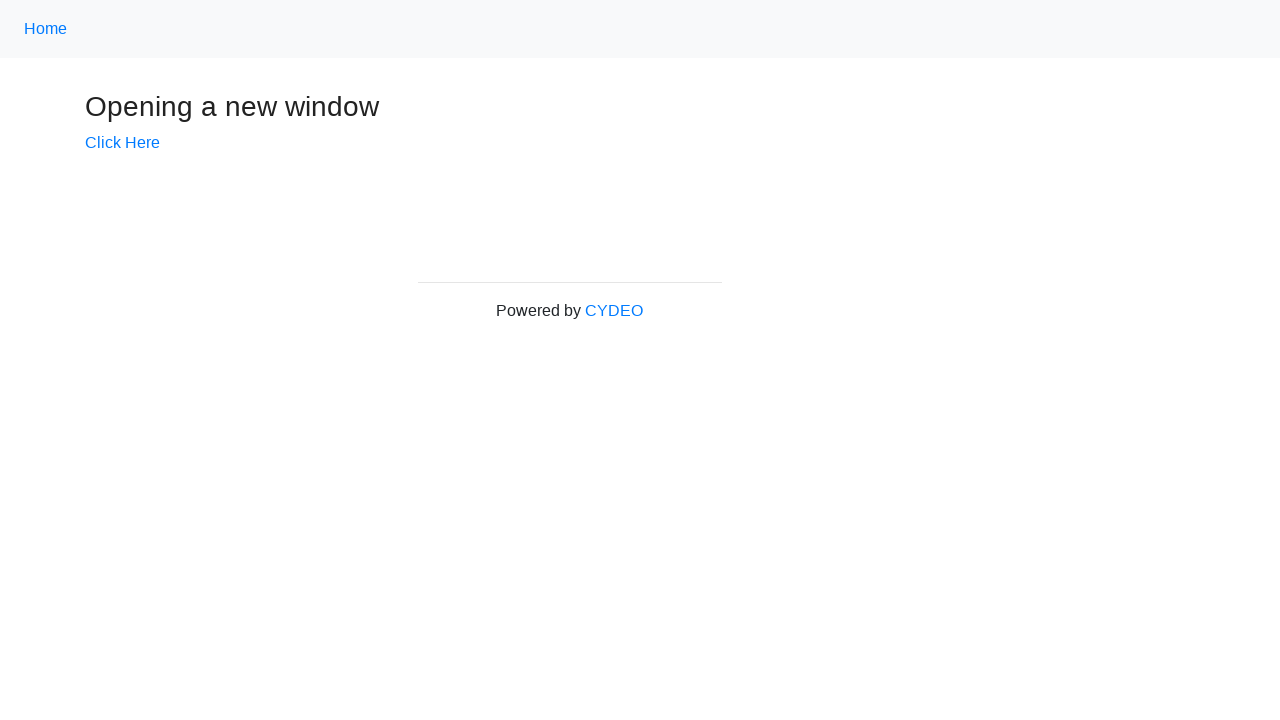

Verified initial page title is 'Windows'
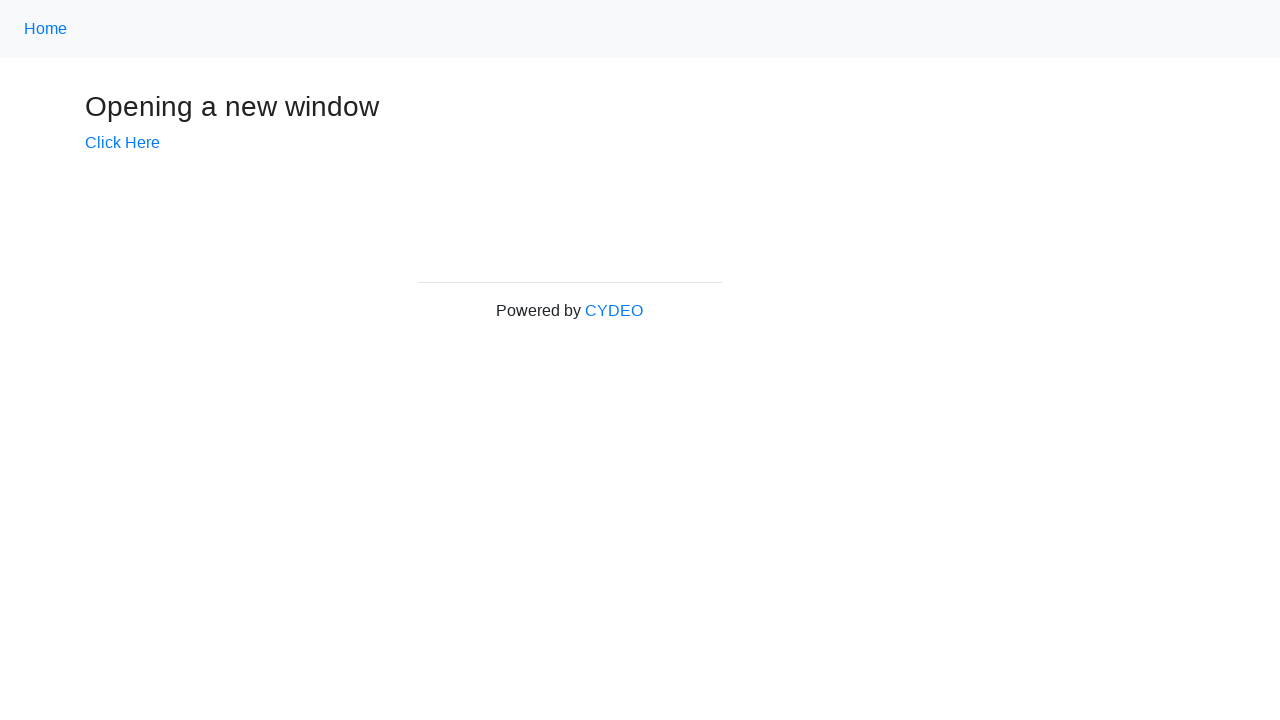

Clicked 'Click Here' link to open new window at (122, 143) on a:text('Click Here')
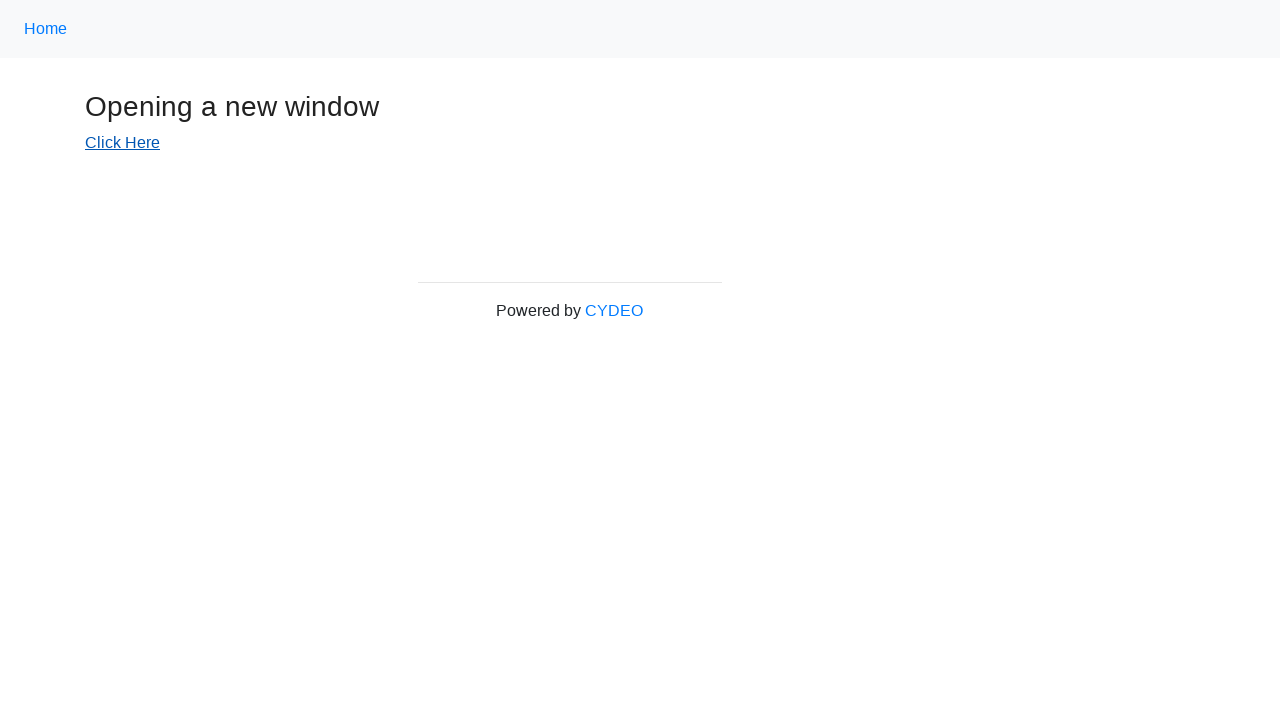

New window opened and captured
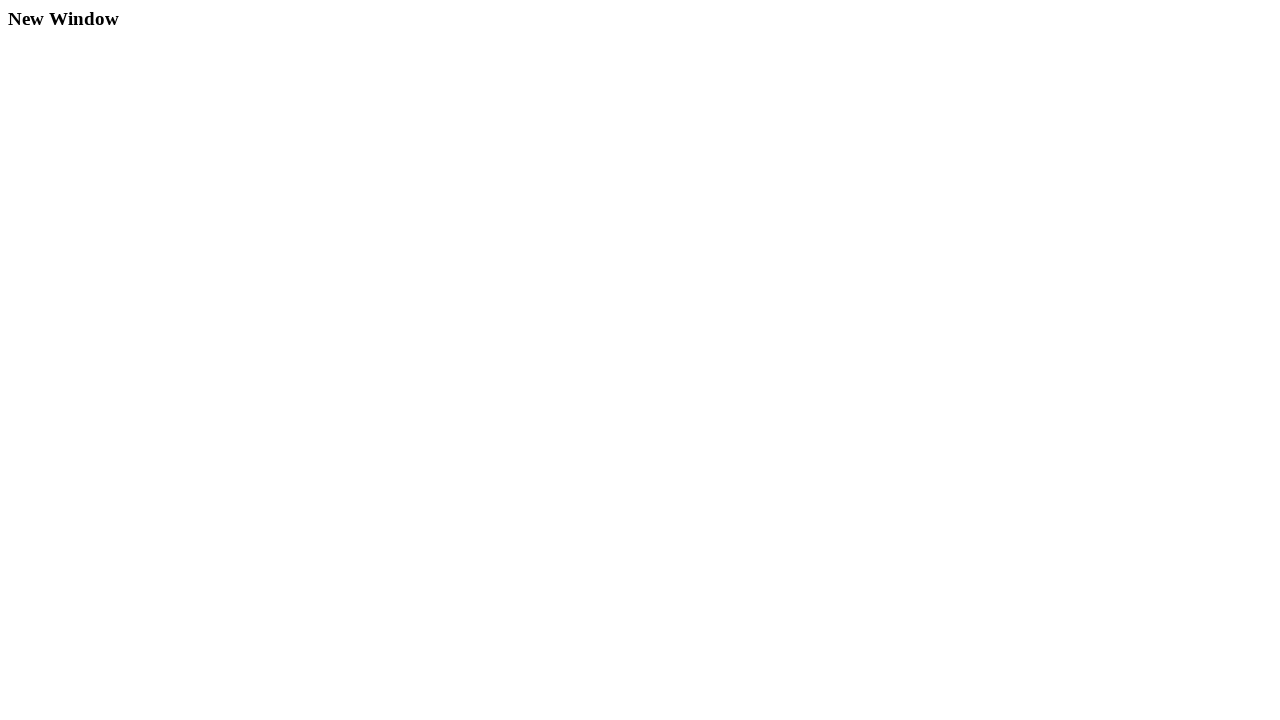

New page finished loading
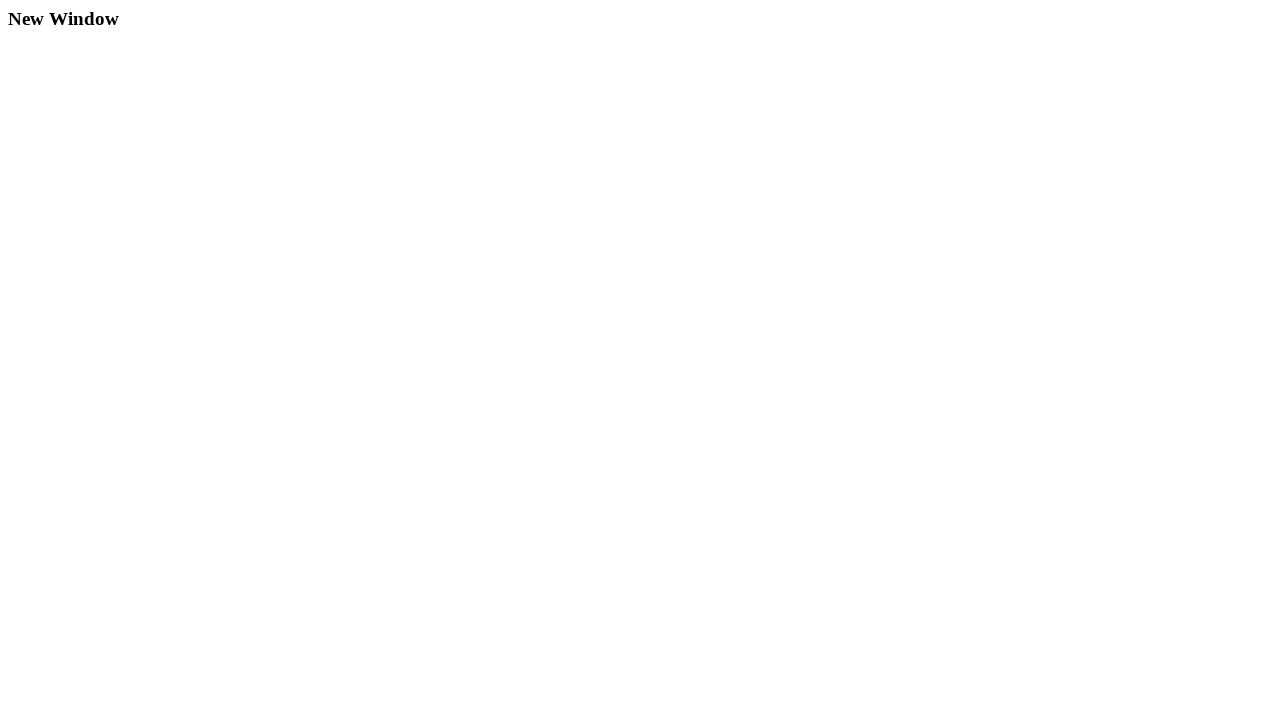

Verified new window title is 'New Window'
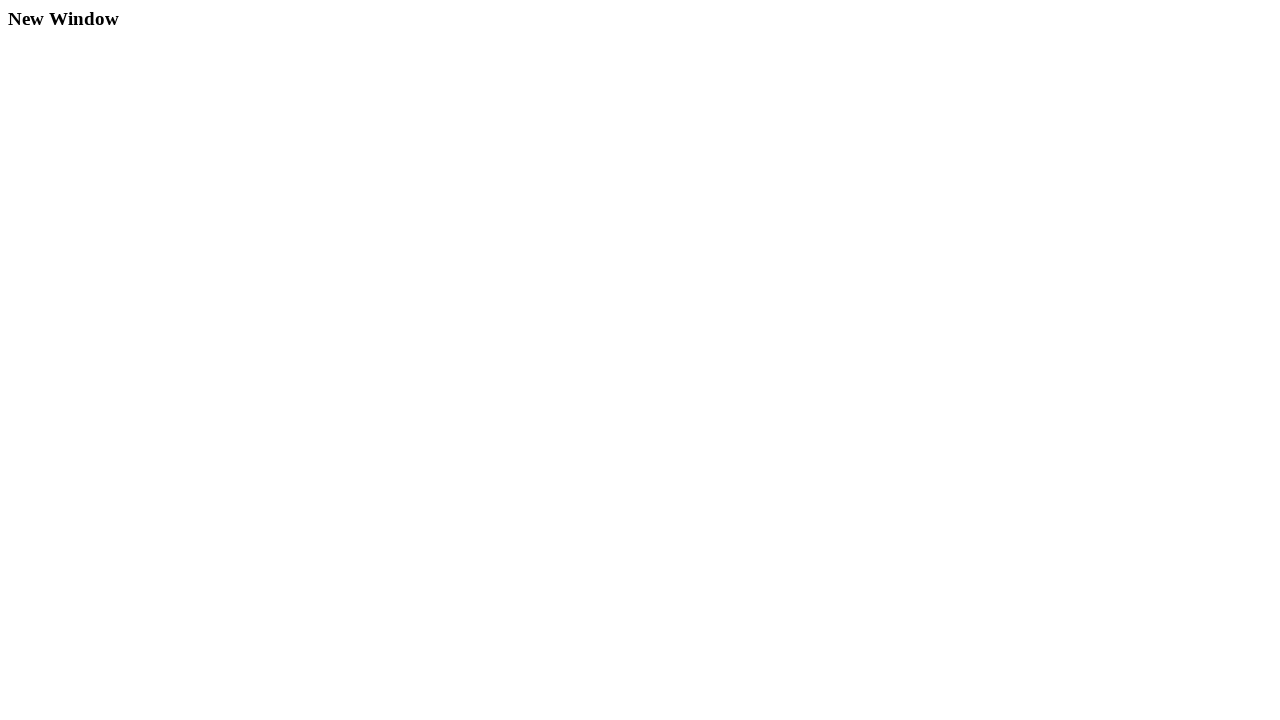

Closed the new window
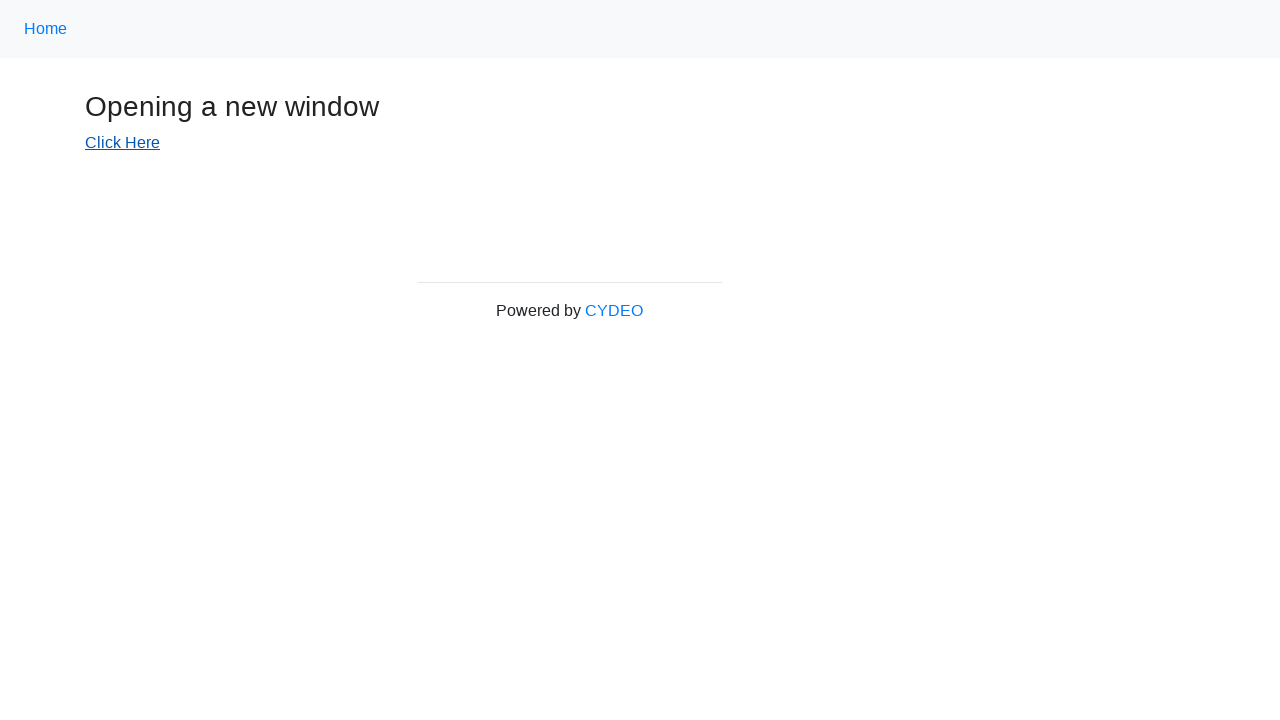

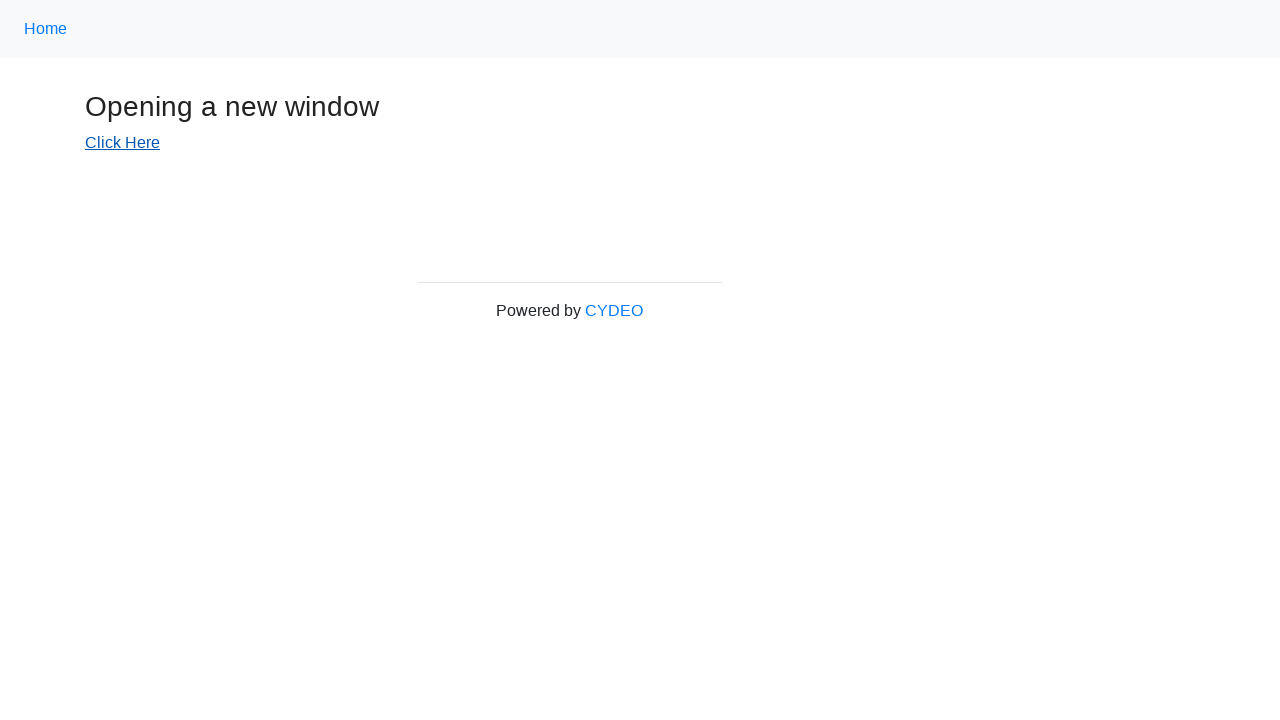